Tests mouse hover functionality by hovering over a dropdown element and clicking on the "Mobiles" link within it

Starting URL: https://testautomationpractice.blogspot.com/

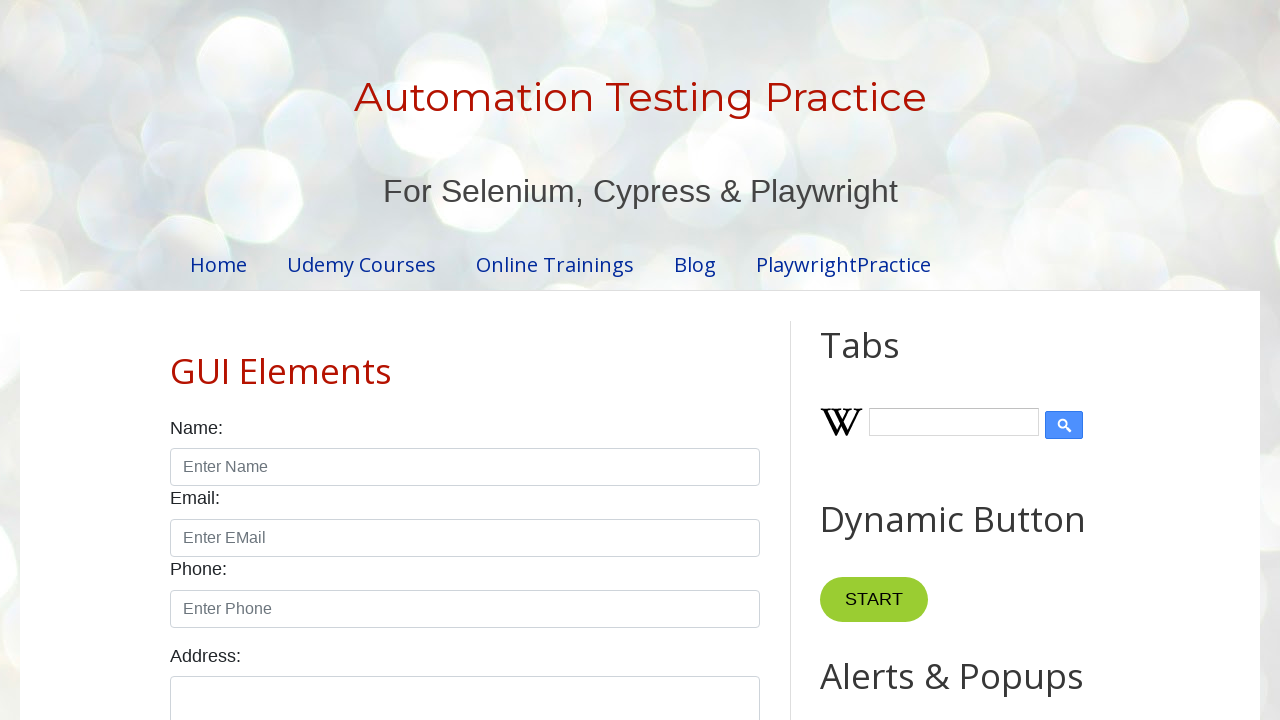

Hovered over dropdown element at (868, 360) on xpath=//div[@class='dropdown']
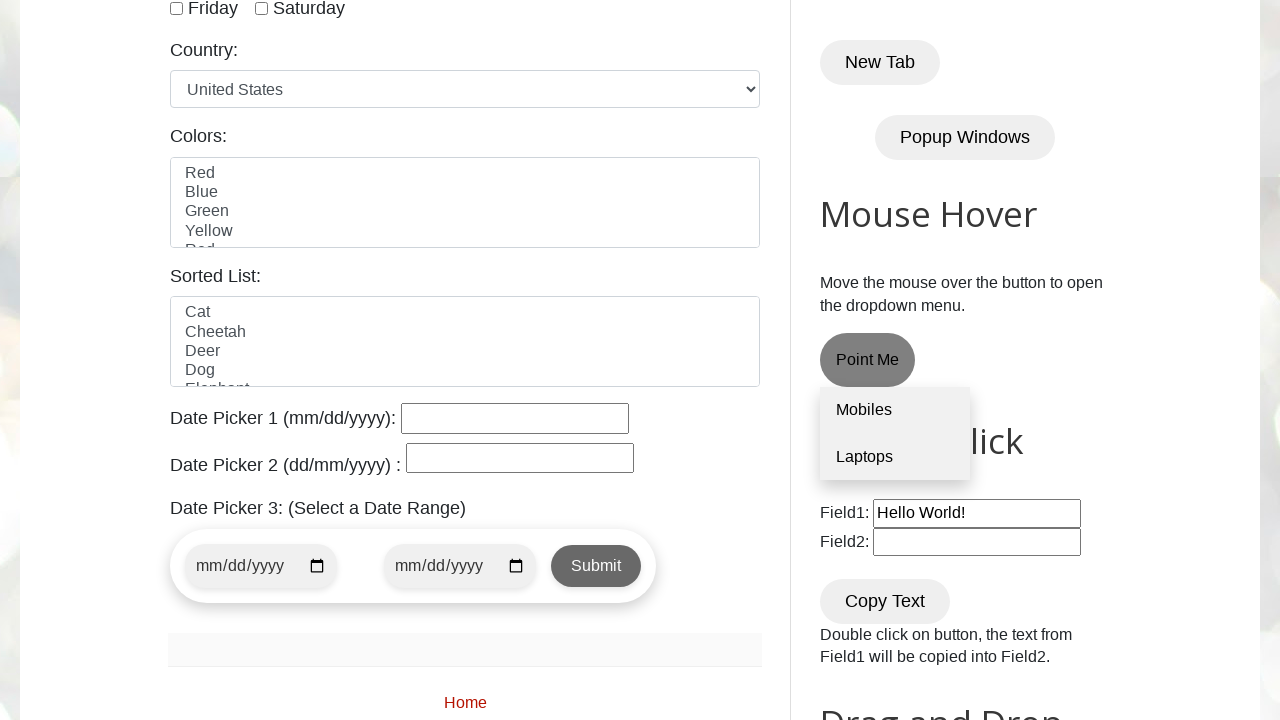

Clicked on the Mobiles link within the dropdown at (895, 411) on xpath=//a[normalize-space()='Mobiles']
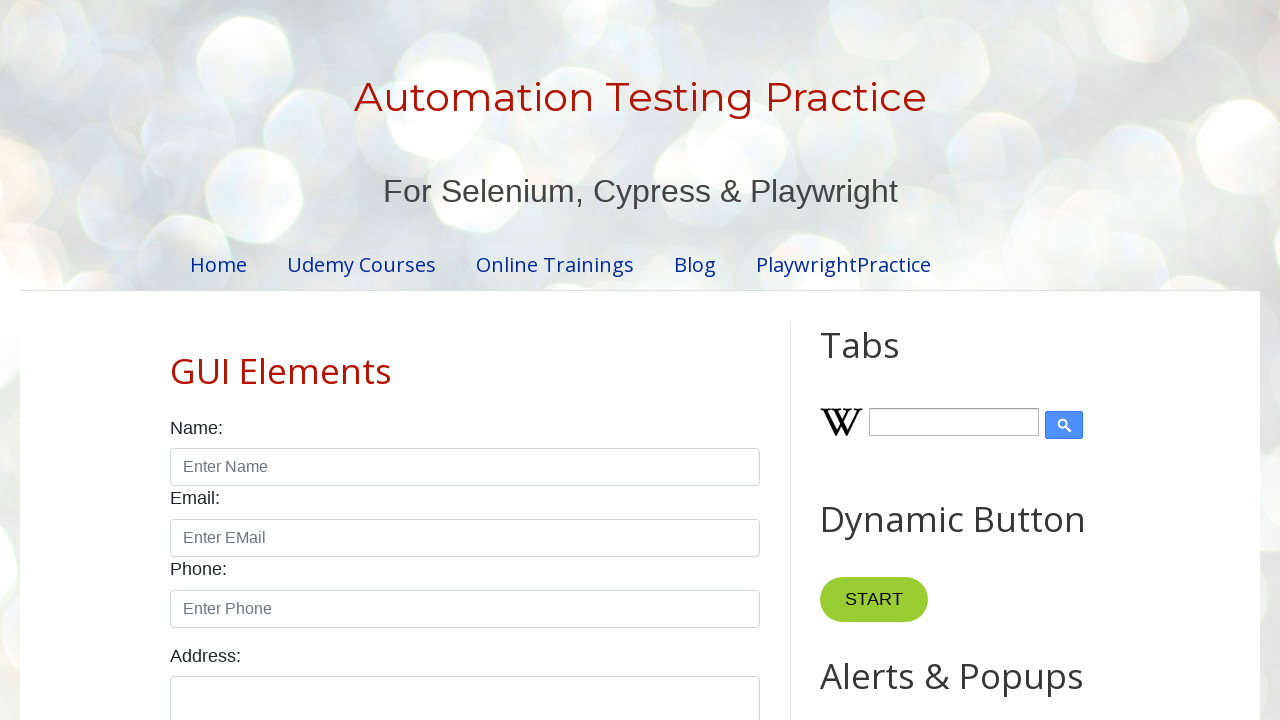

Waited 1000ms for navigation to complete
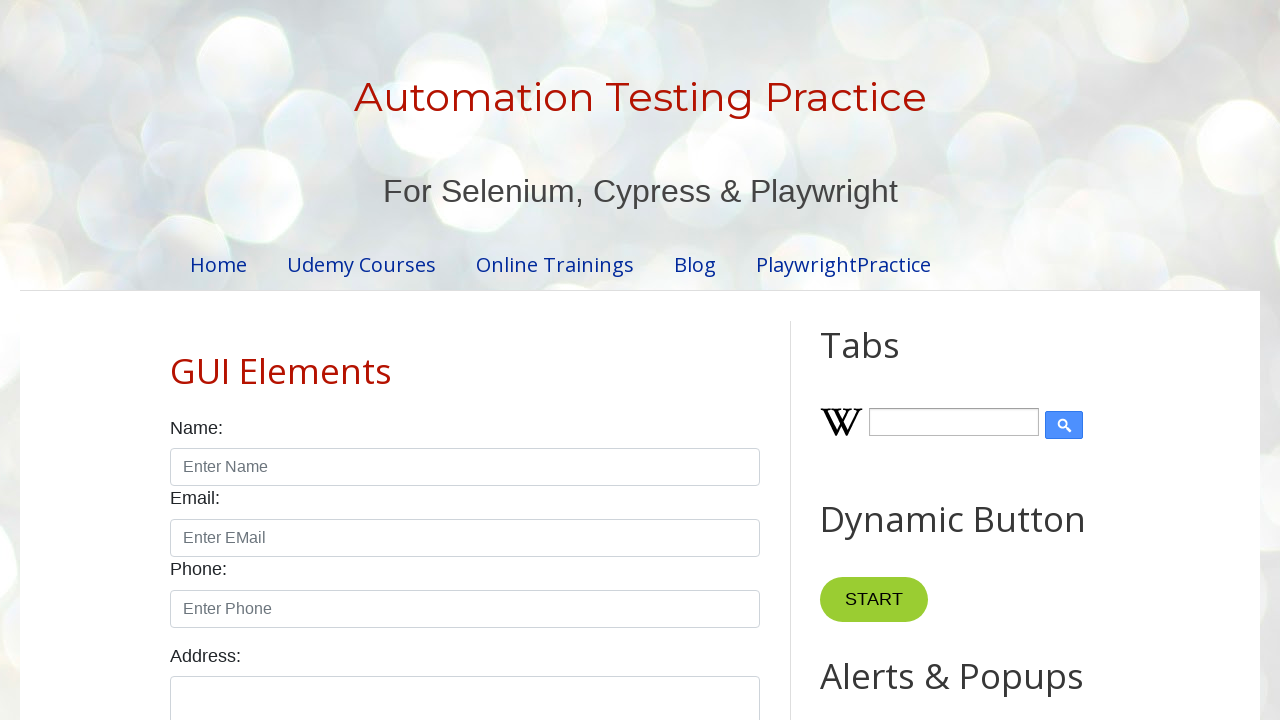

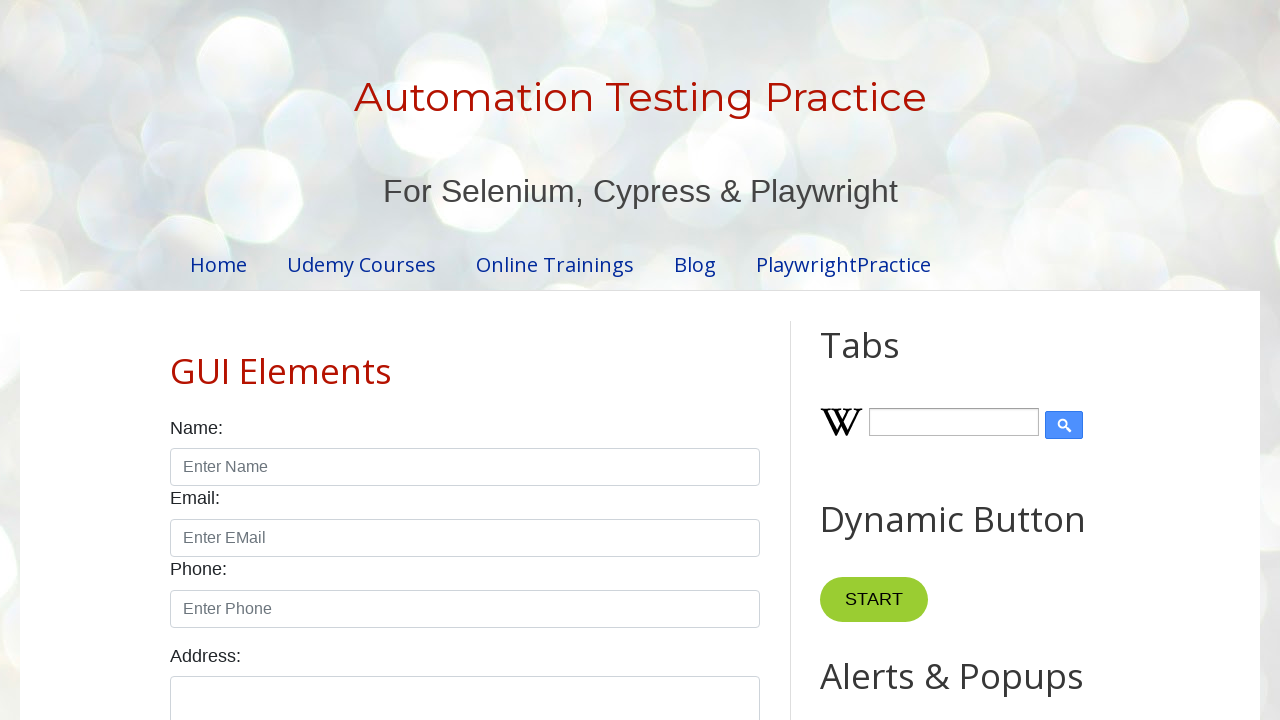